Tests the search functionality by entering "tshirts" in the search field

Starting URL: https://www.thesouledstore.com/

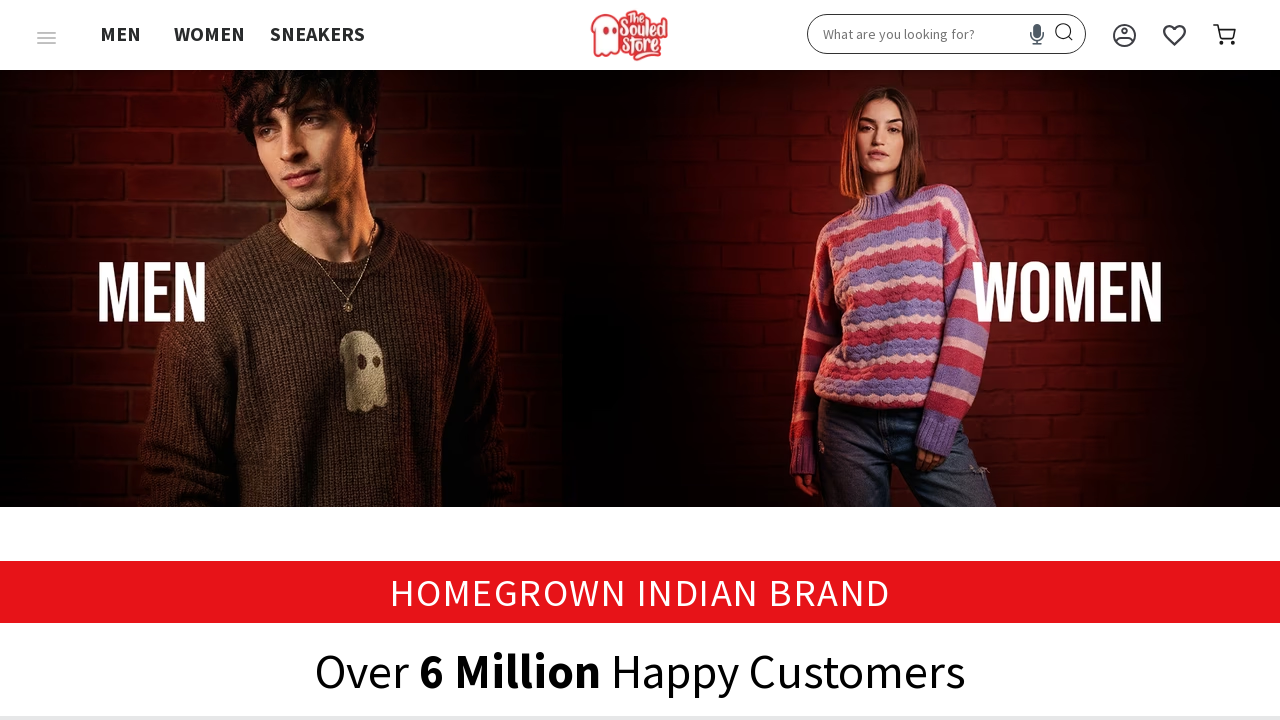

Filled search field with 'tshirts' on #search
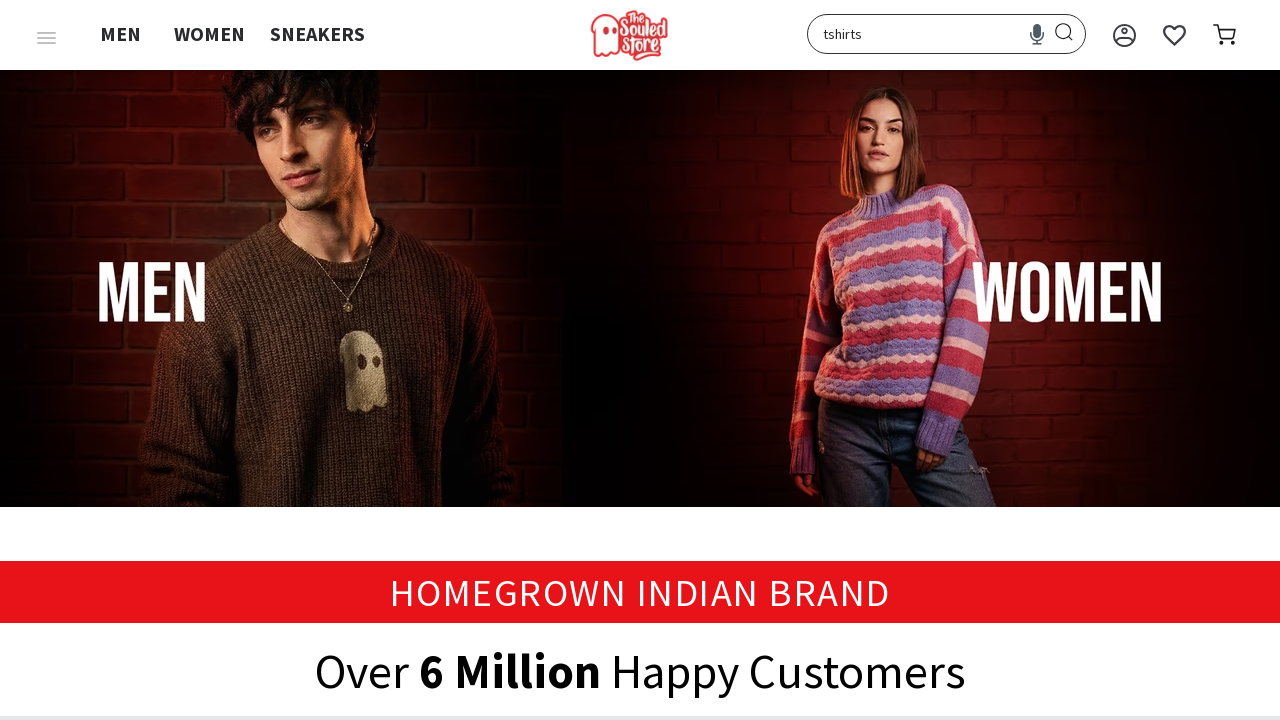

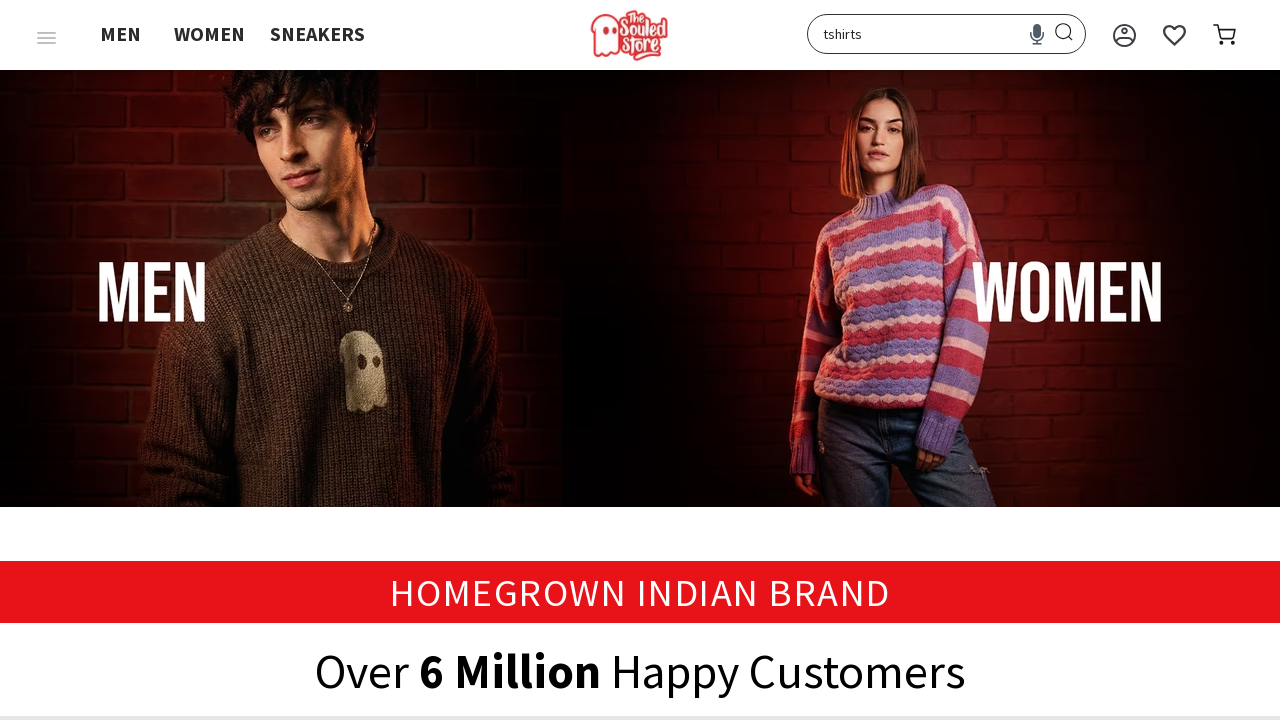